Tests link navigation functionality on a practice website by clicking various links, navigating back, checking for broken links, and counting total links on a page.

Starting URL: https://www.leafground.com/link.xhtml

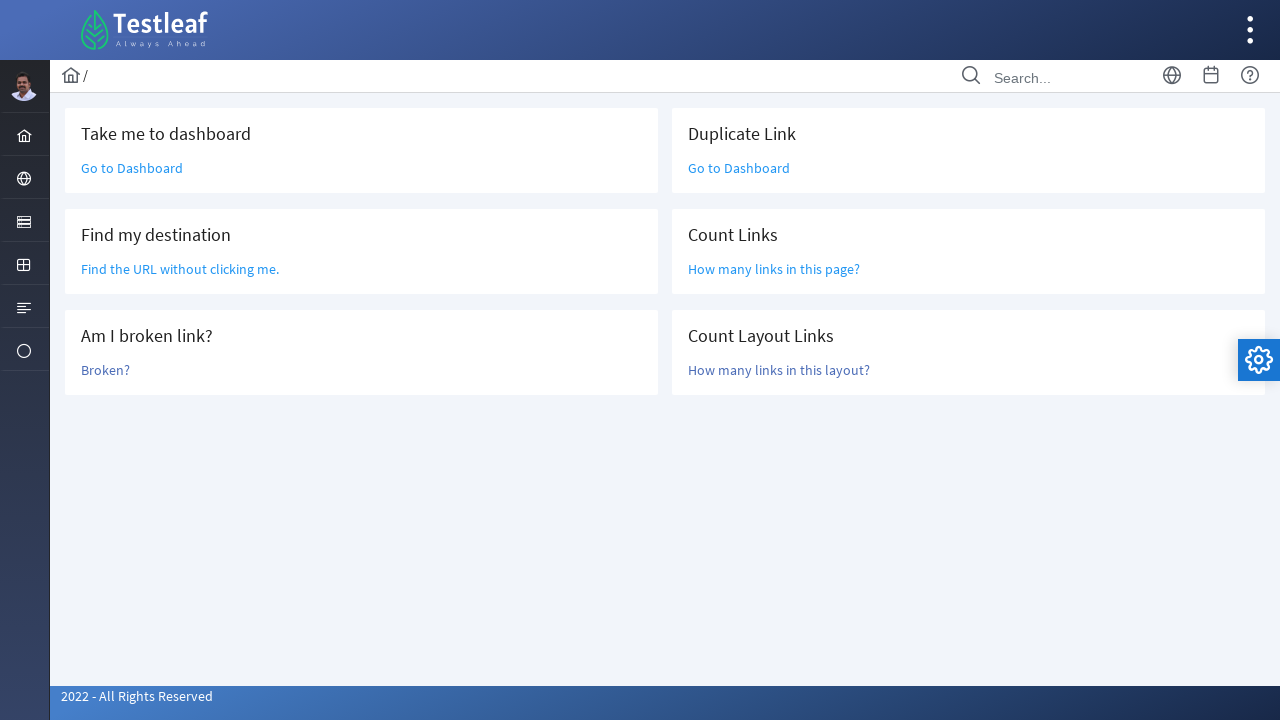

Clicked 'Go to Dashboard' link at (132, 168) on a:has-text('Go to Dashboard')
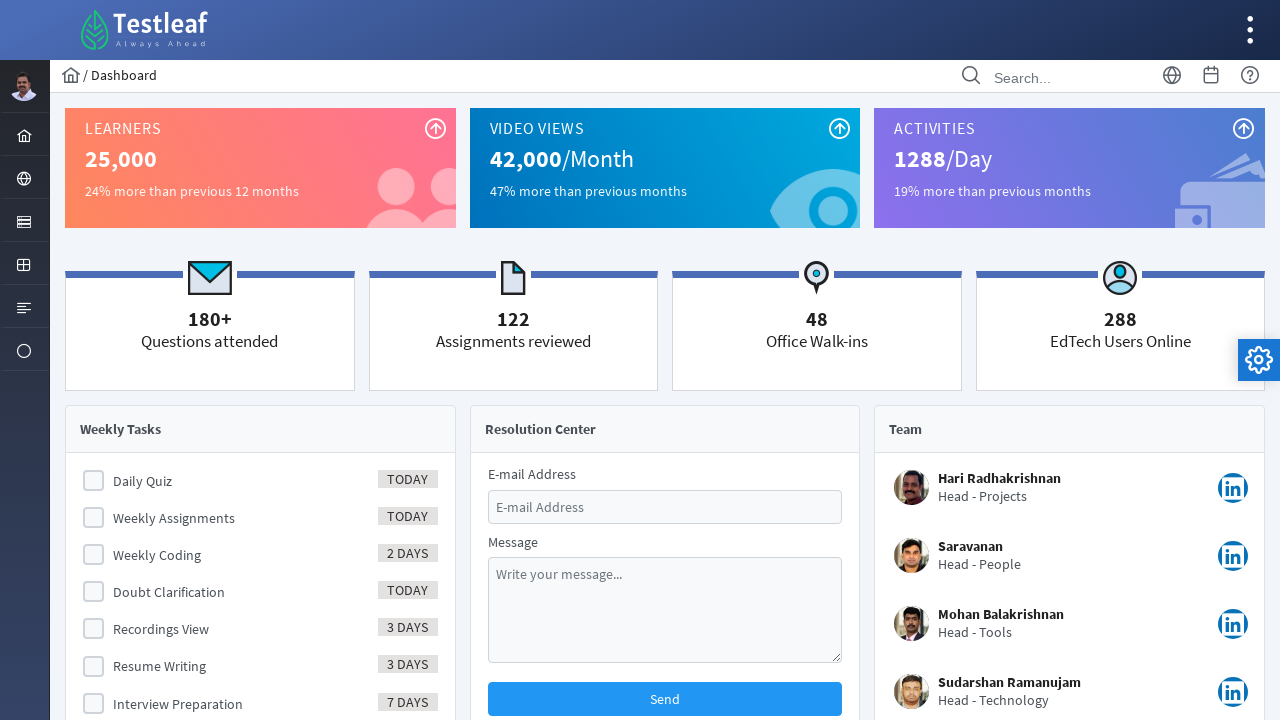

Navigated back to links page
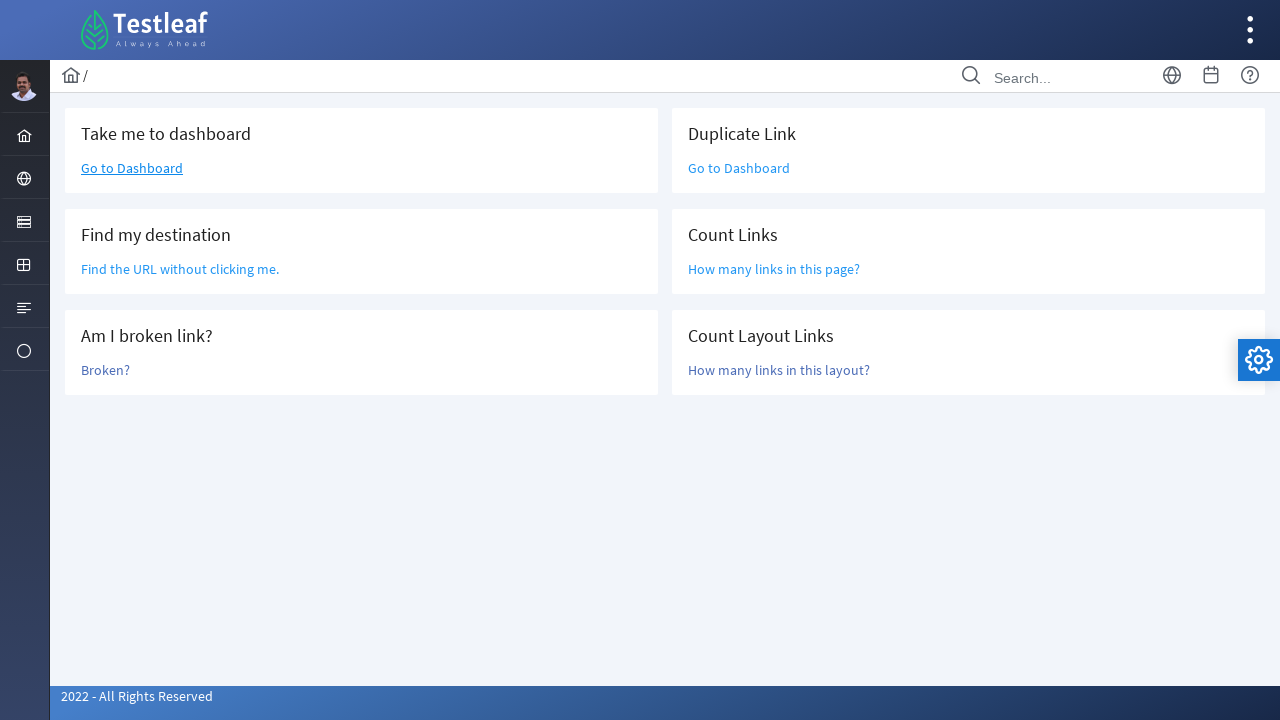

Retrieved URL attribute from 'Find the URL' link: /grid.xhtml
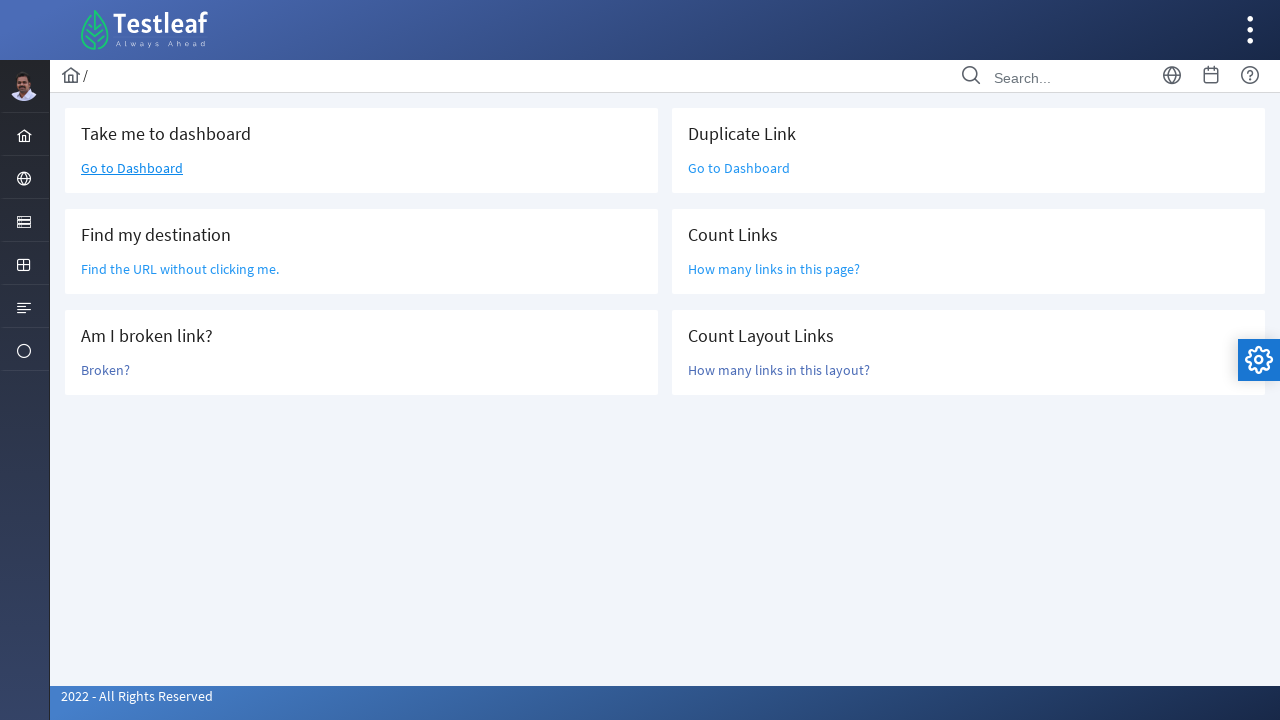

Clicked 'Broken?' link to test for broken link at (106, 370) on a:has-text('Broken?')
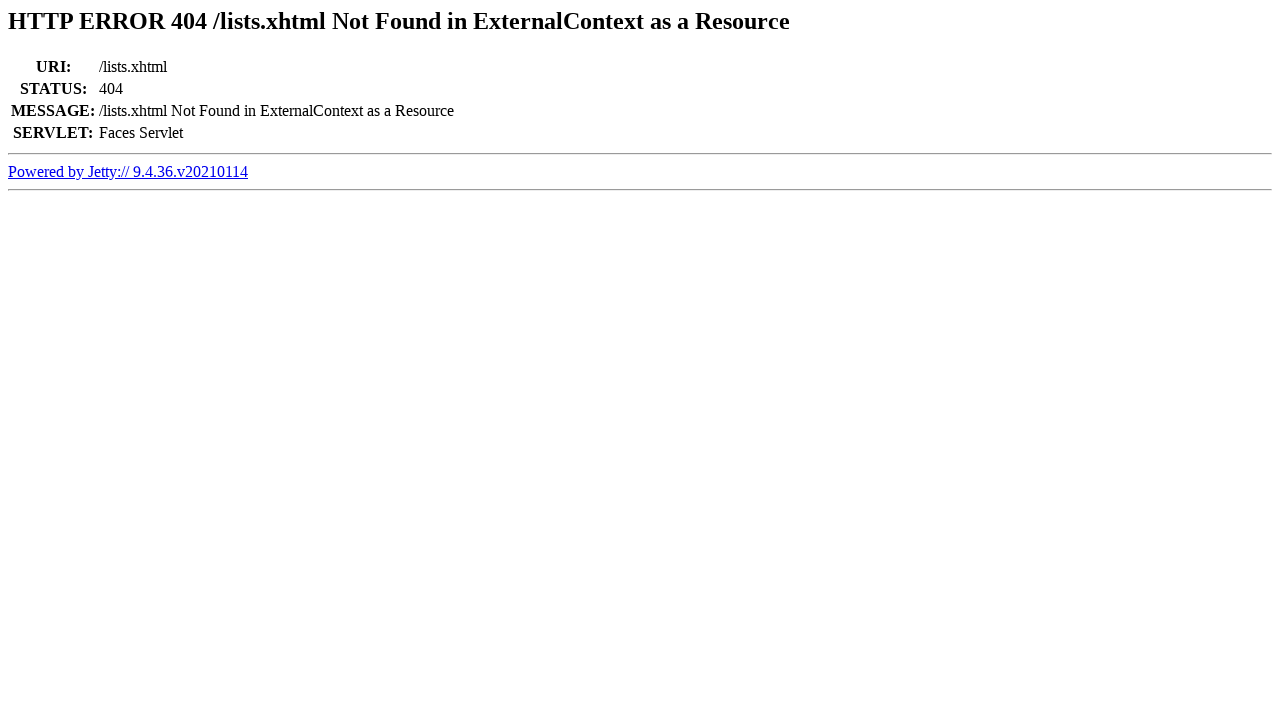

Page loaded, page title: 'Error 404 /lists.xhtml Not Found in ExternalContext as a Resource'
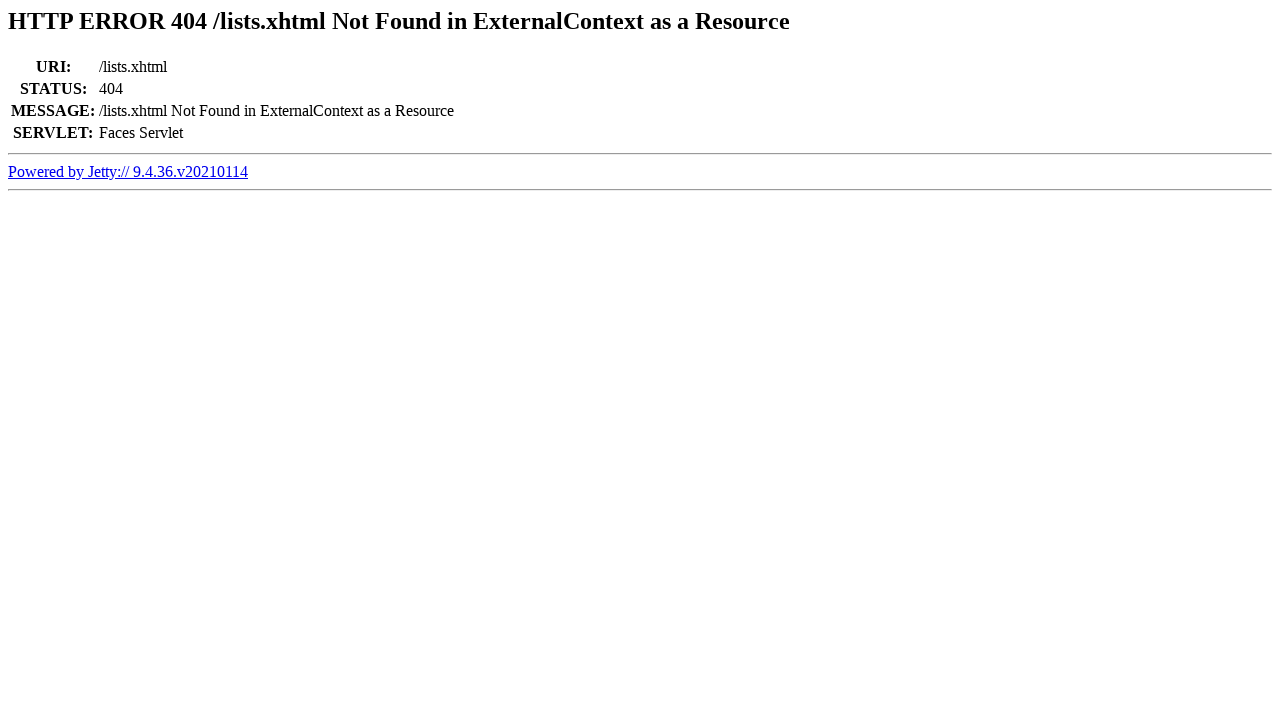

Navigated back from broken link test
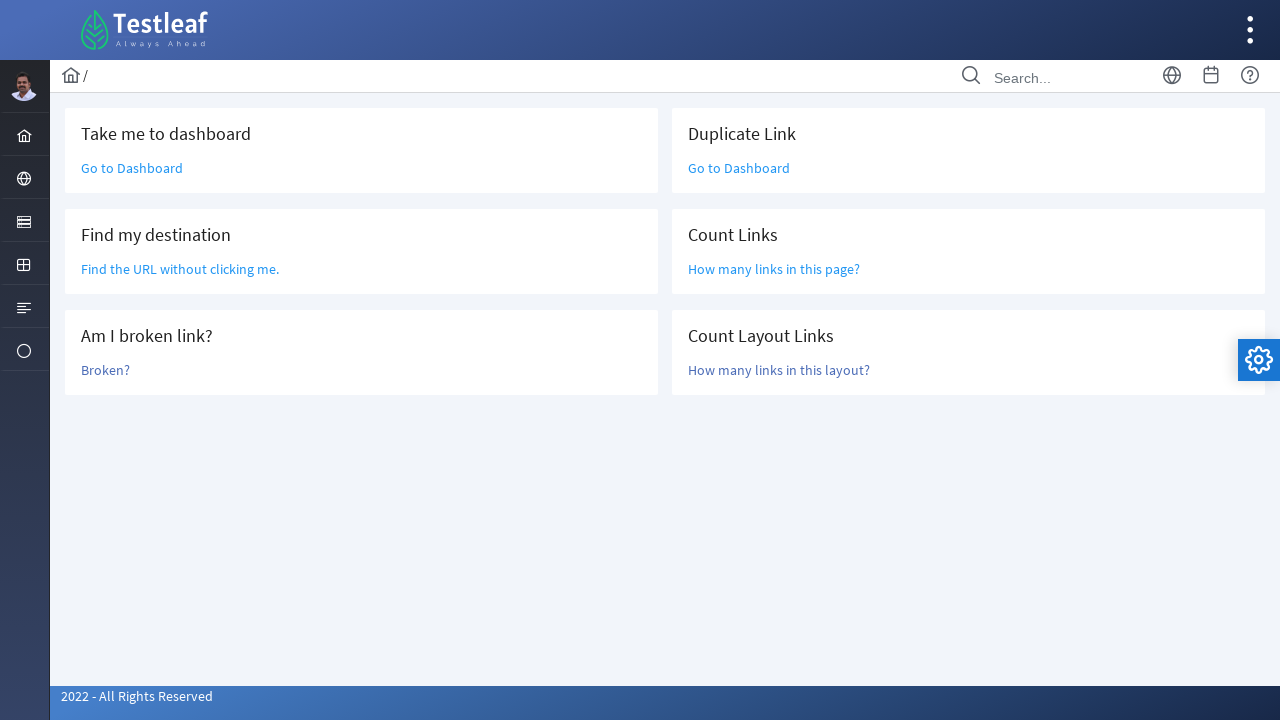

Clicked 'How many links in this' link at (774, 269) on a:has-text('How many links in this')
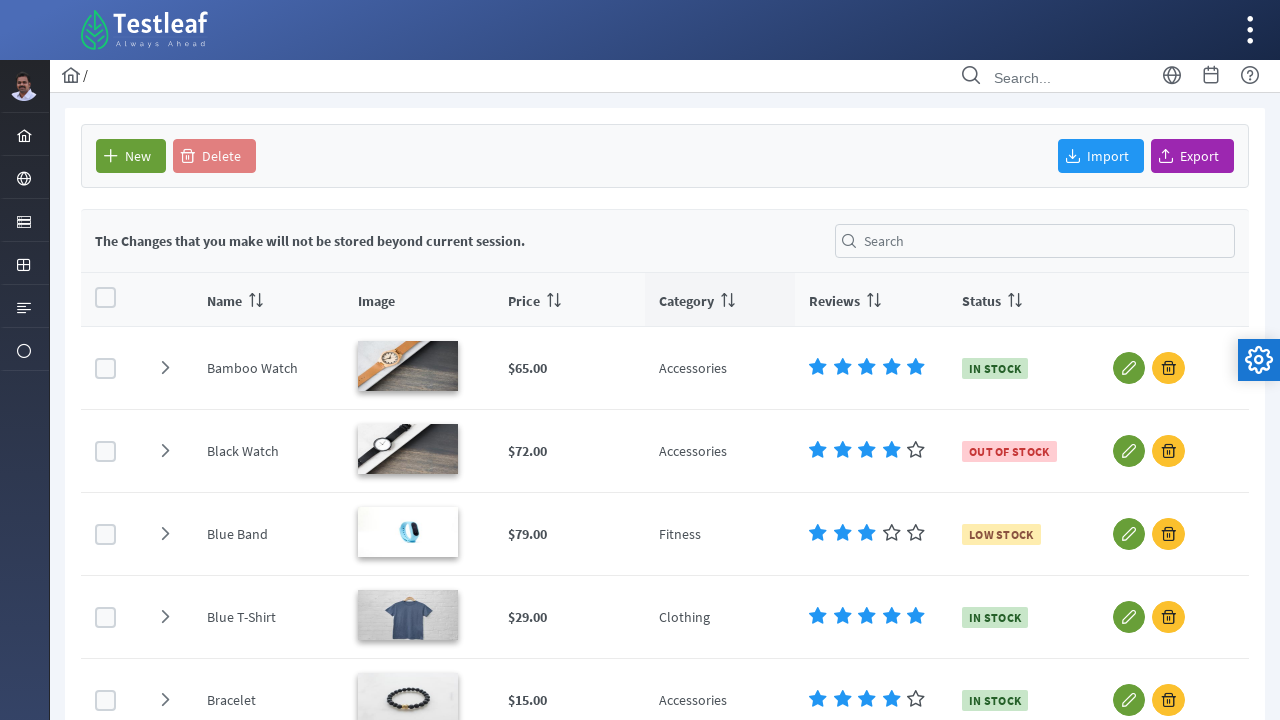

Page loaded and counted total links: 79
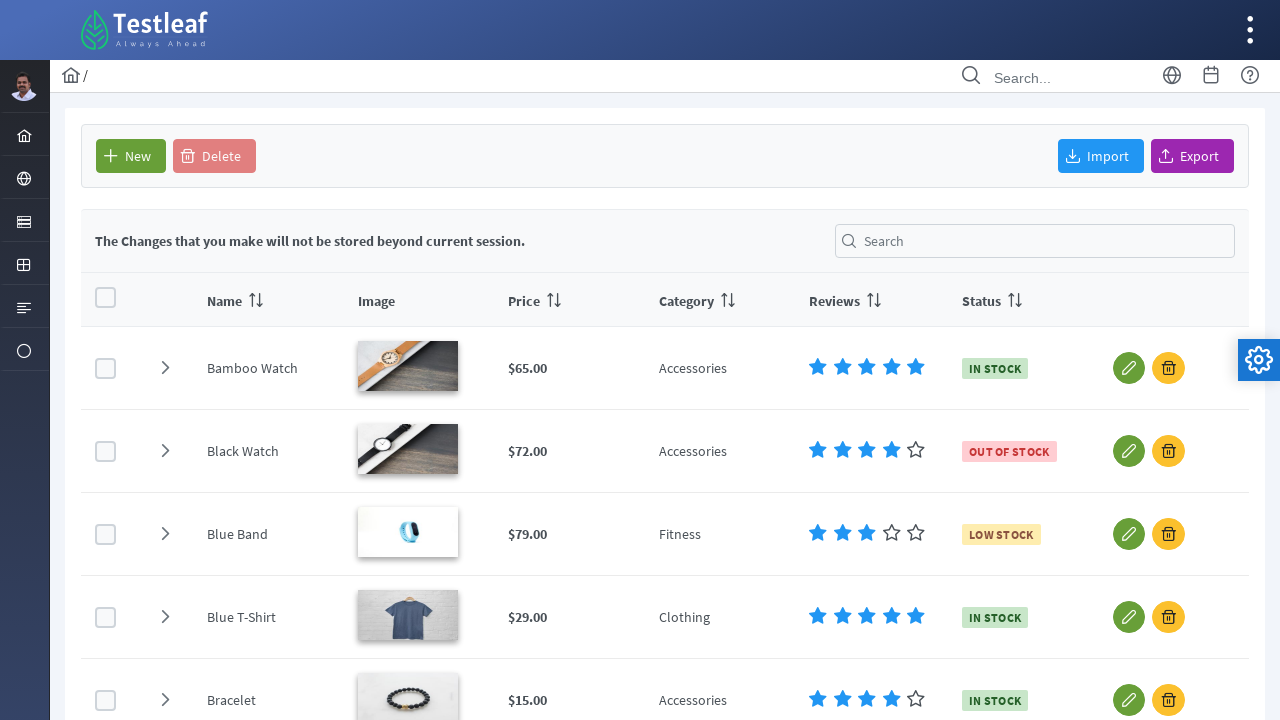

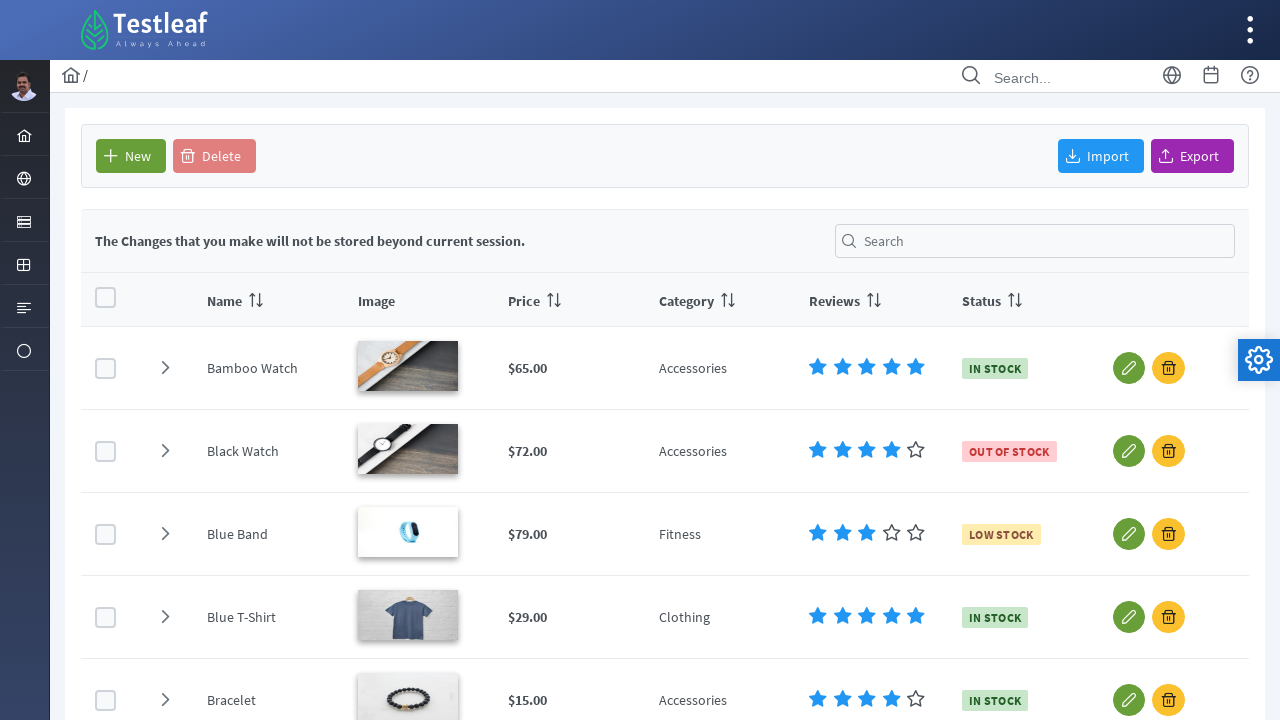